Tests triangle validator identifies an isosceles triangle where side 1 equals side 3 (3, 2, 3)

Starting URL: https://testpages.eviltester.com/styled/apps/triangle/triangle001.html

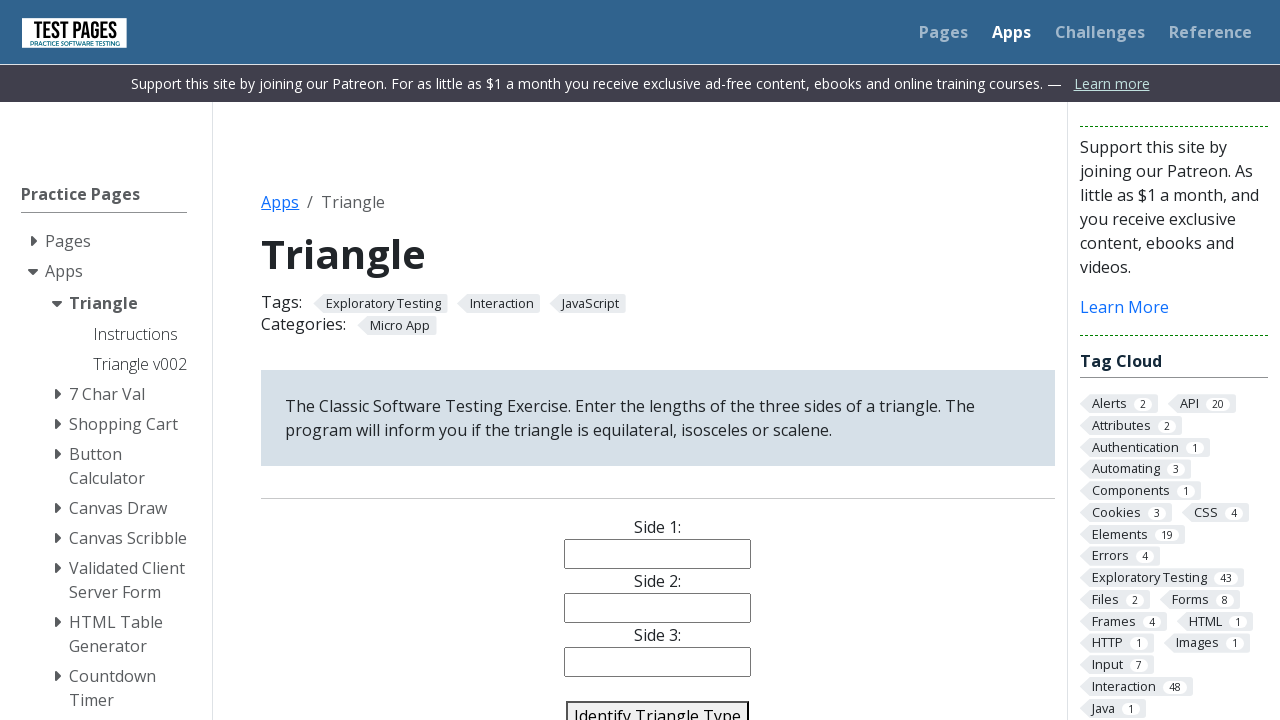

Filled side 1 field with value '3' on #side1
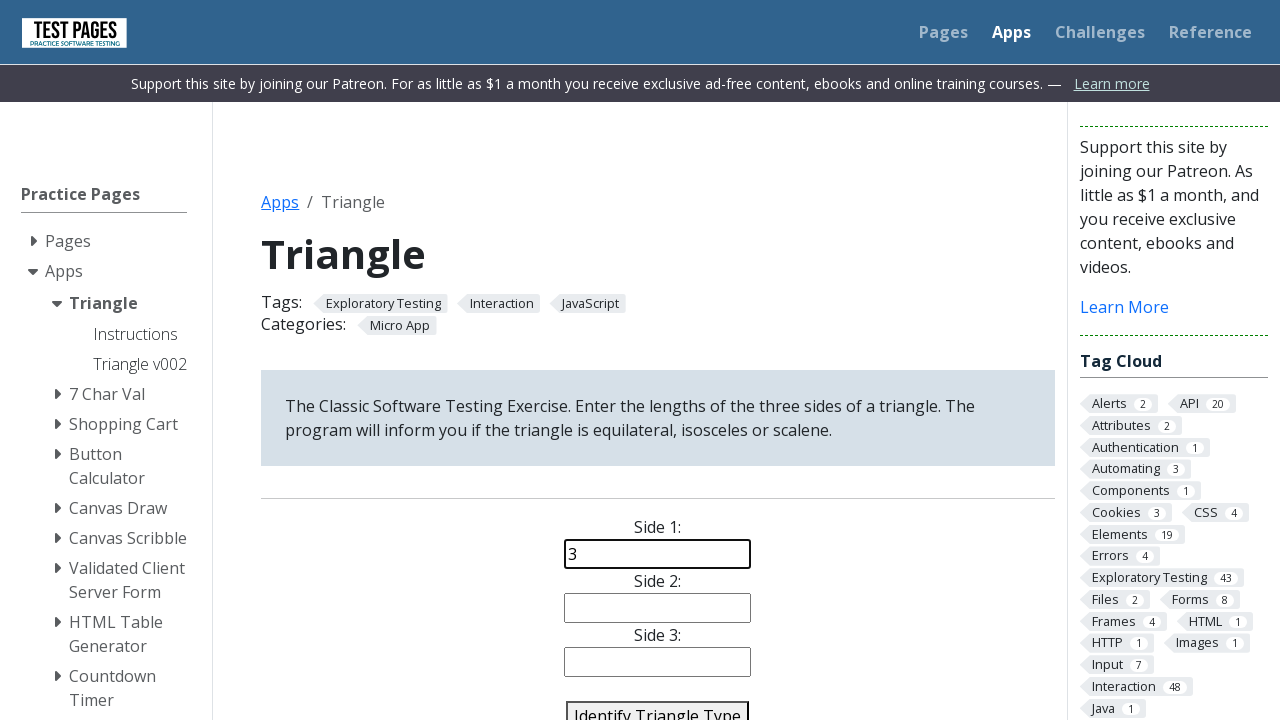

Filled side 2 field with value '2' on #side2
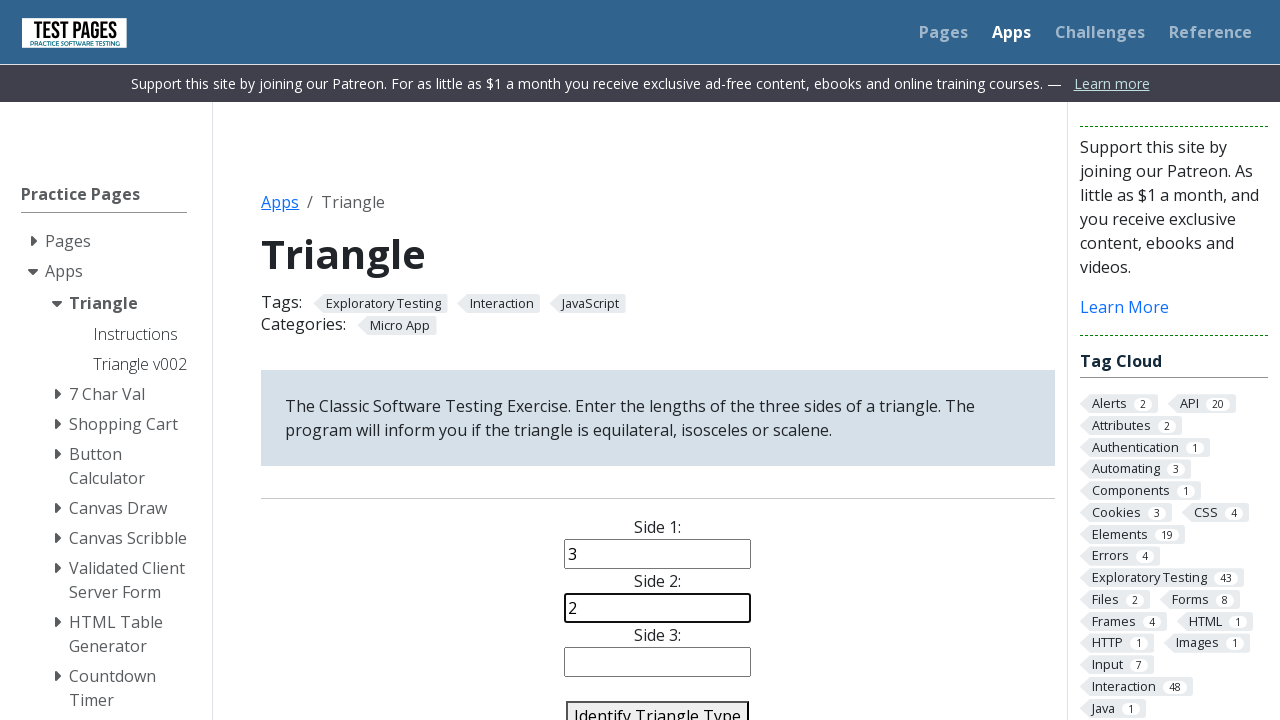

Filled side 3 field with value '3' on #side3
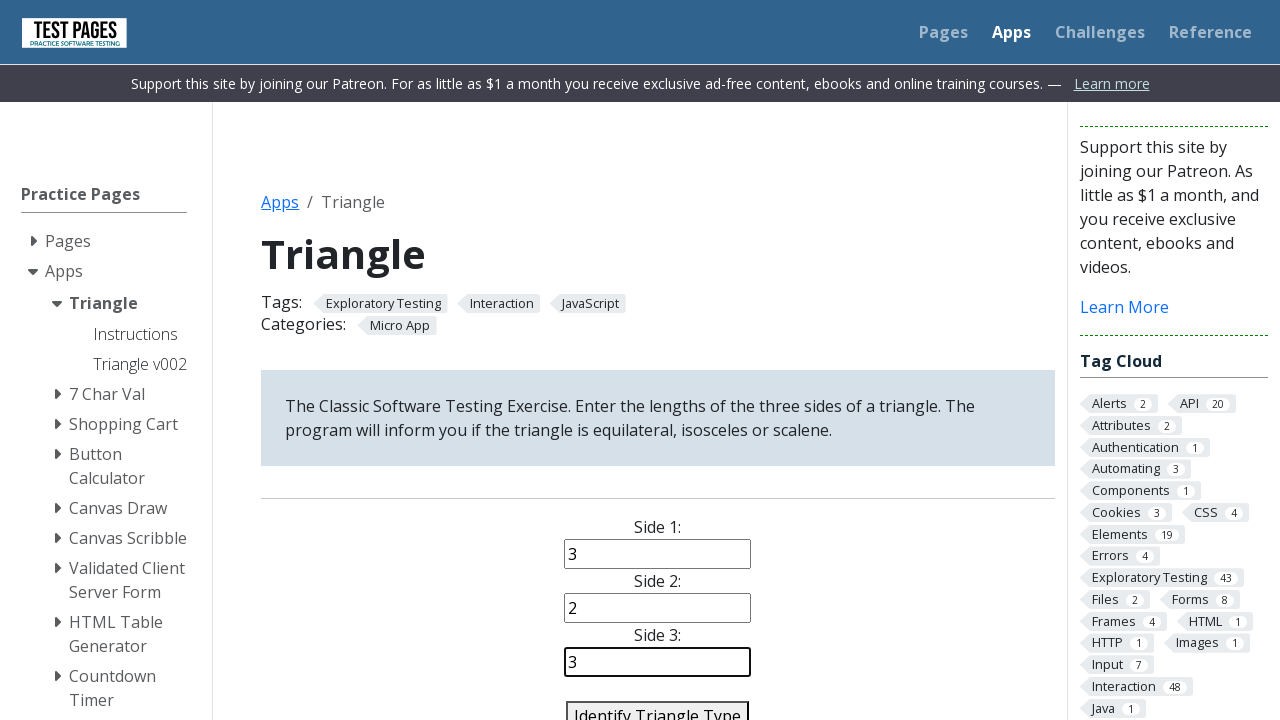

Clicked identify triangle button to validate the triangle at (658, 705) on #identify-triangle-action
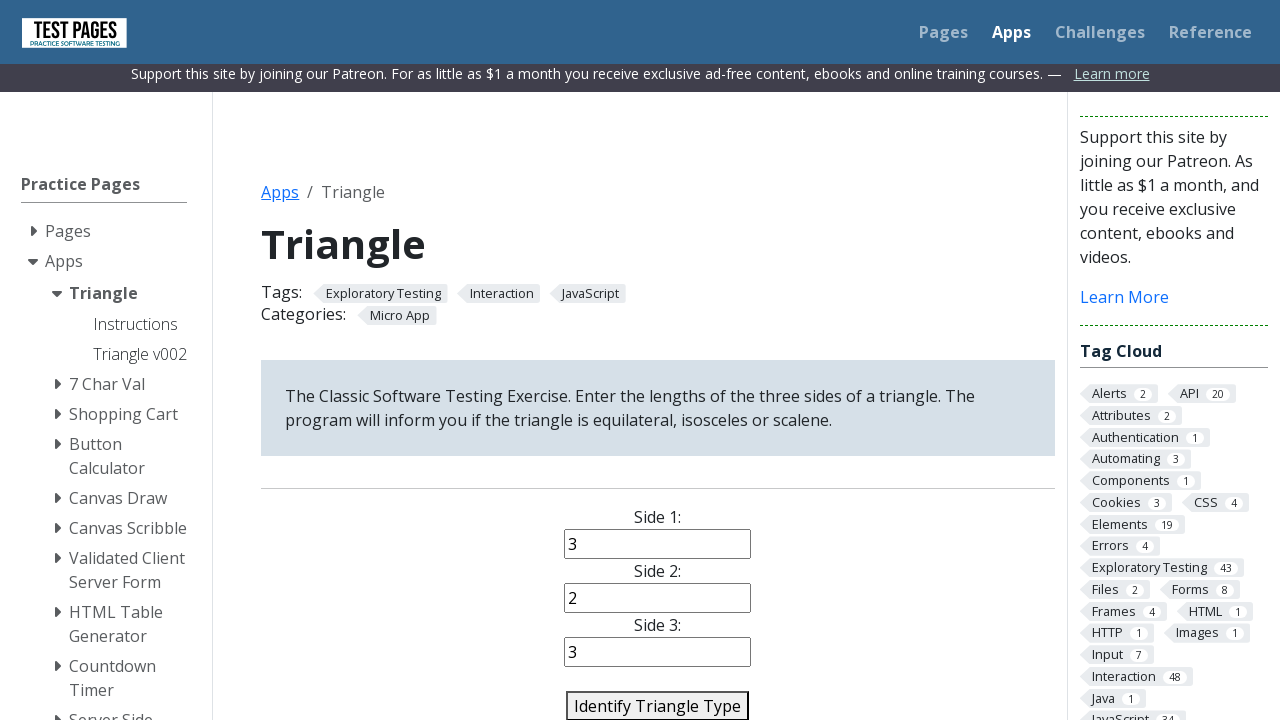

Triangle type result appeared on page
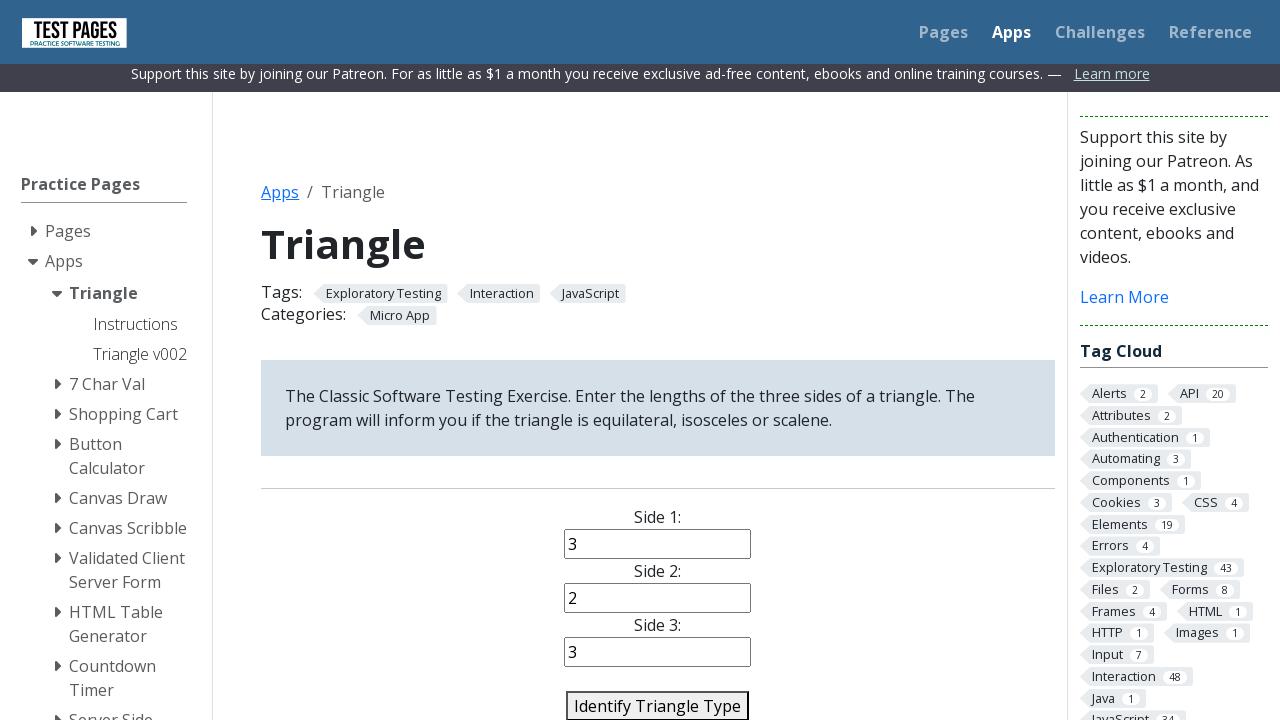

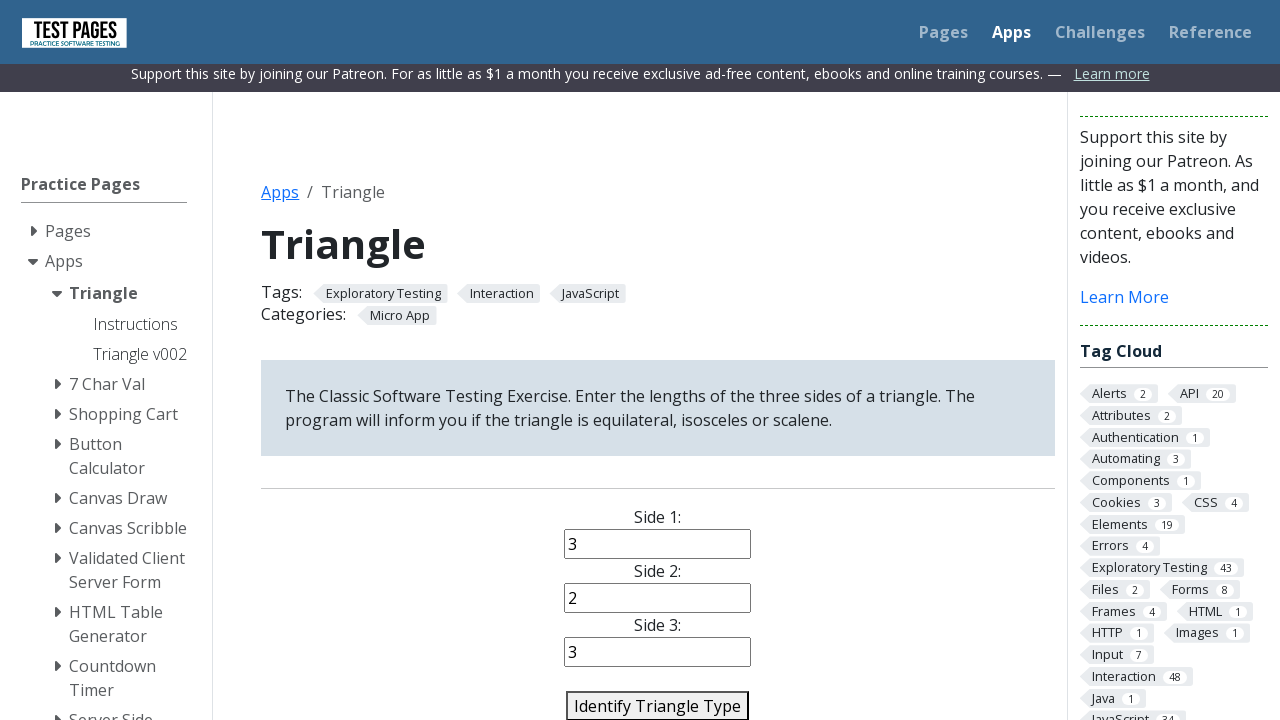